Tests finding and clicking a link by its calculated text value, then fills out a form with personal information (first name, last name, city, country) and submits it.

Starting URL: http://suninjuly.github.io/find_link_text

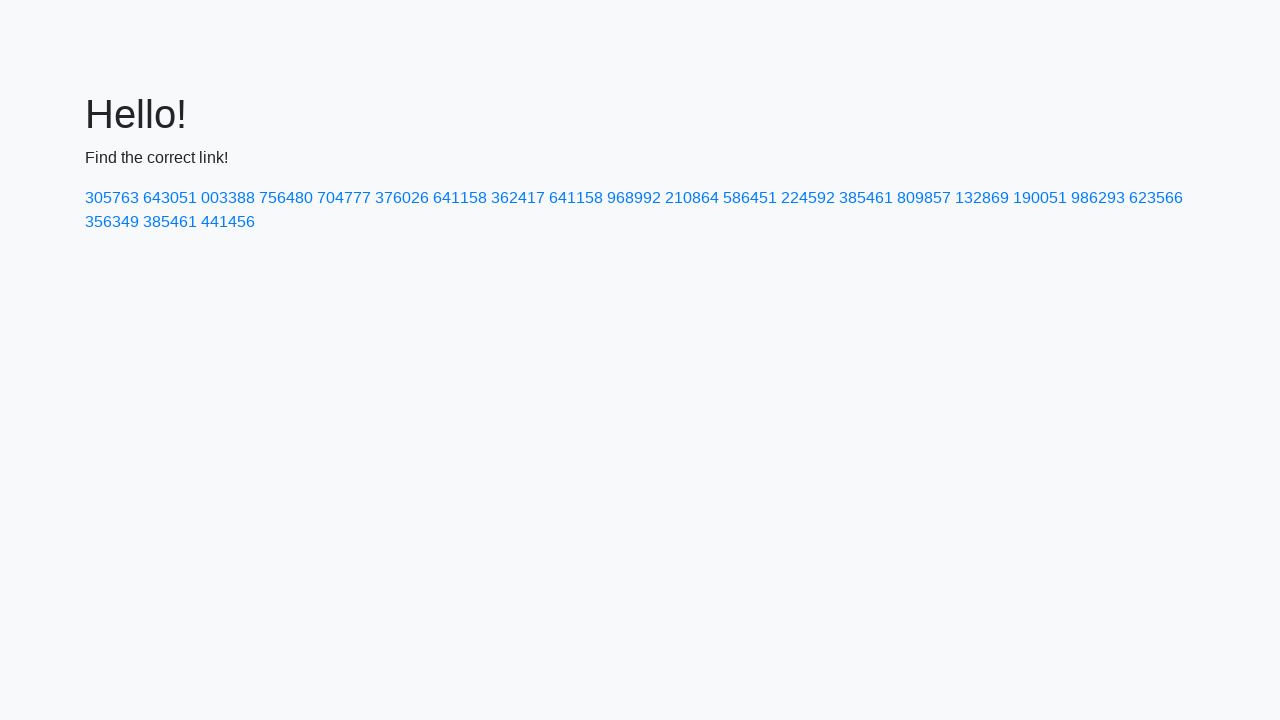

Calculated link text value: 224592
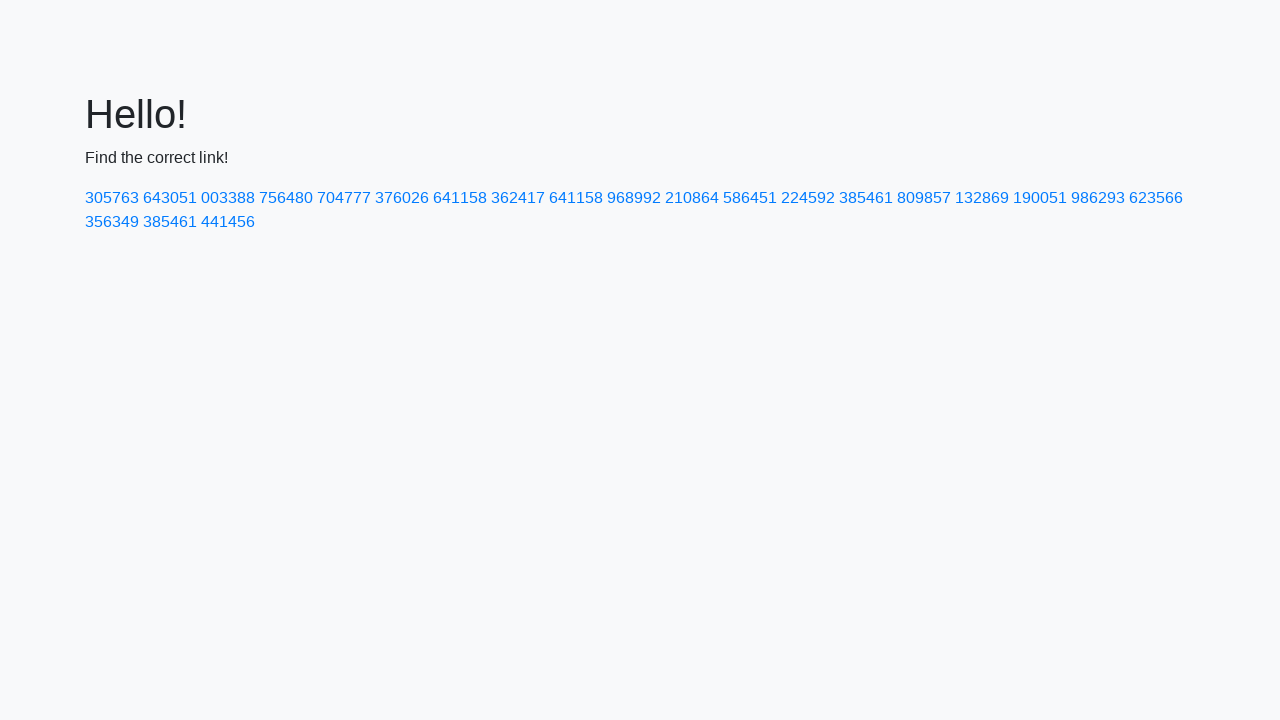

Clicked link with text '224592' at (808, 198) on a:text-is('224592')
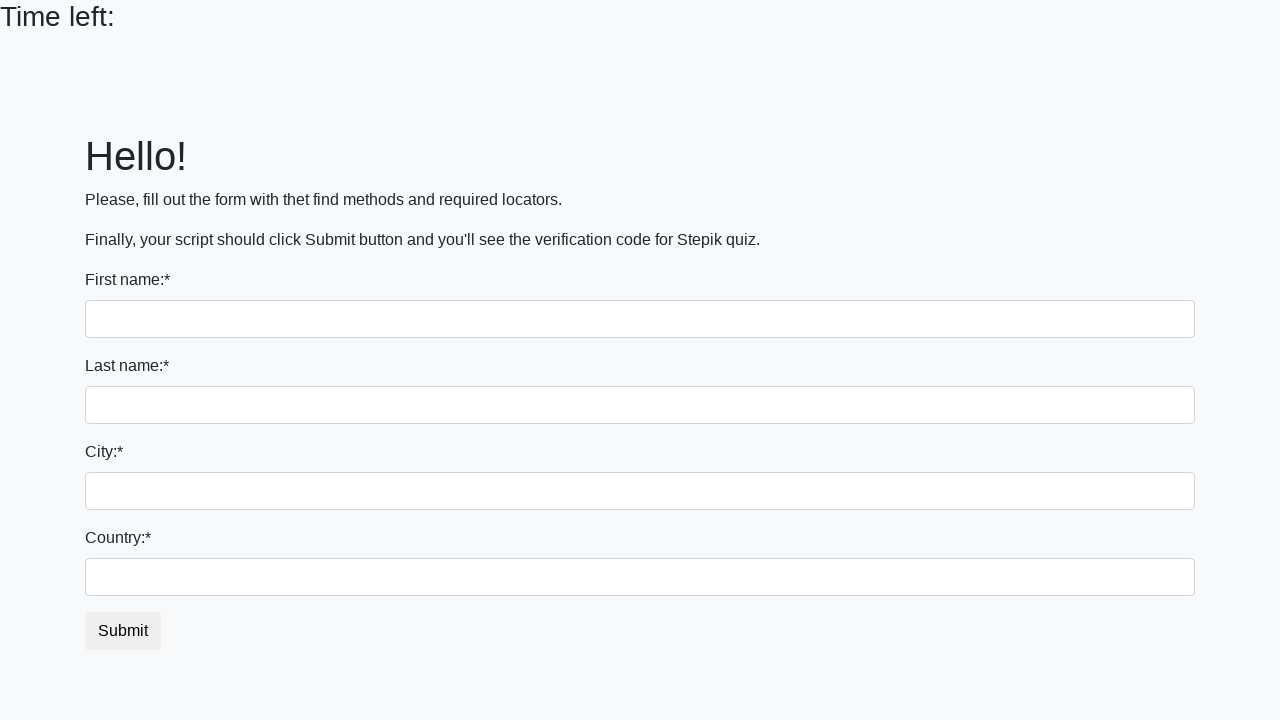

Filled first name field with 'Ivan' on input >> nth=0
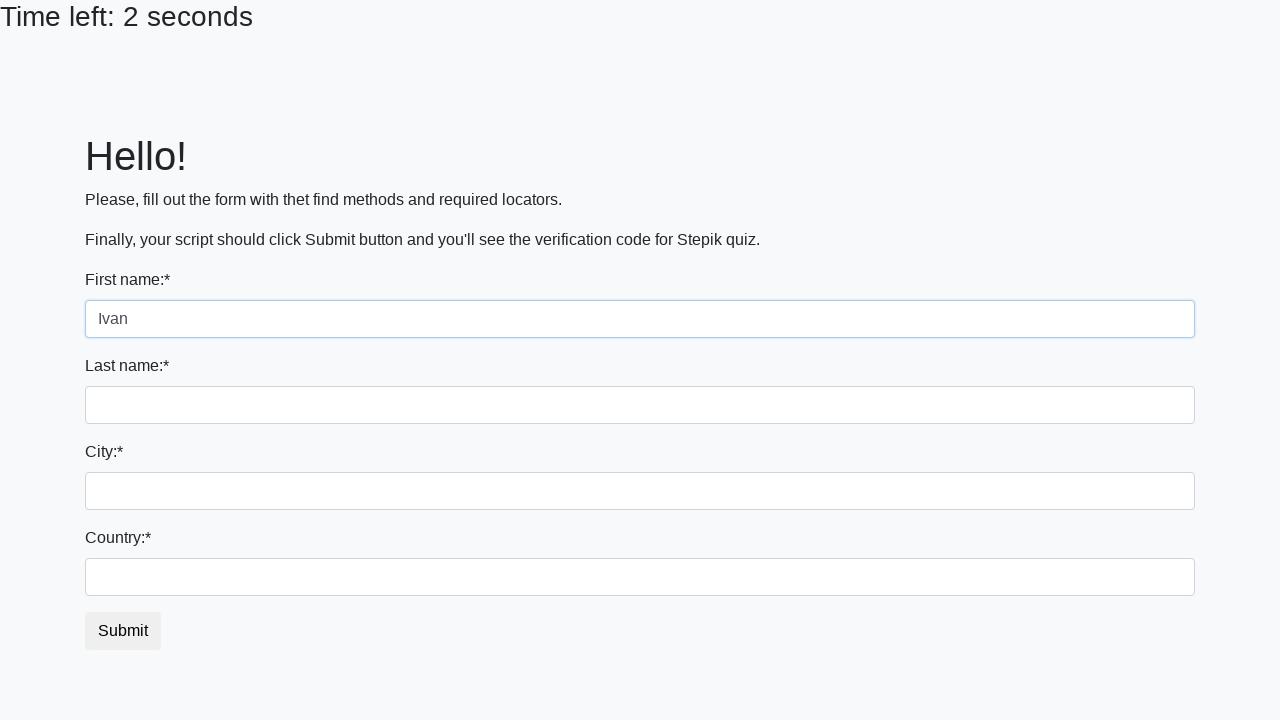

Filled last name field with 'Petrov' on input[name='last_name']
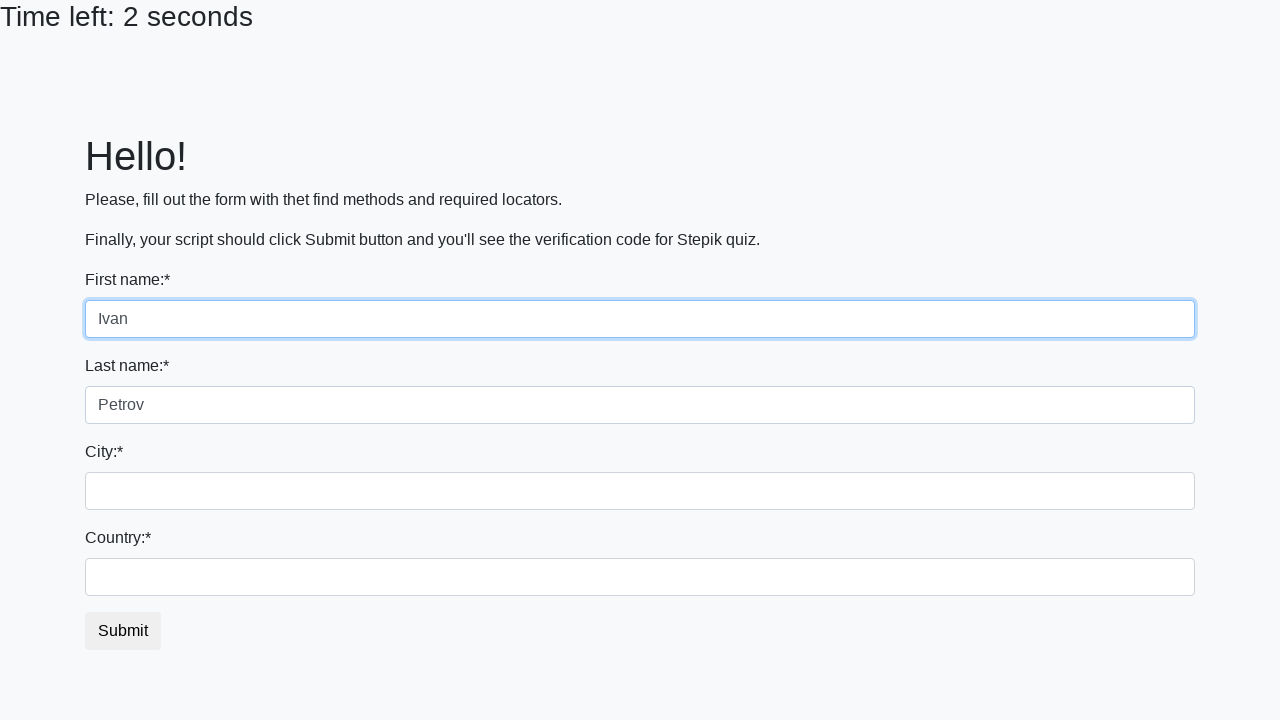

Filled city field with 'Smolensk' on .form-control.city
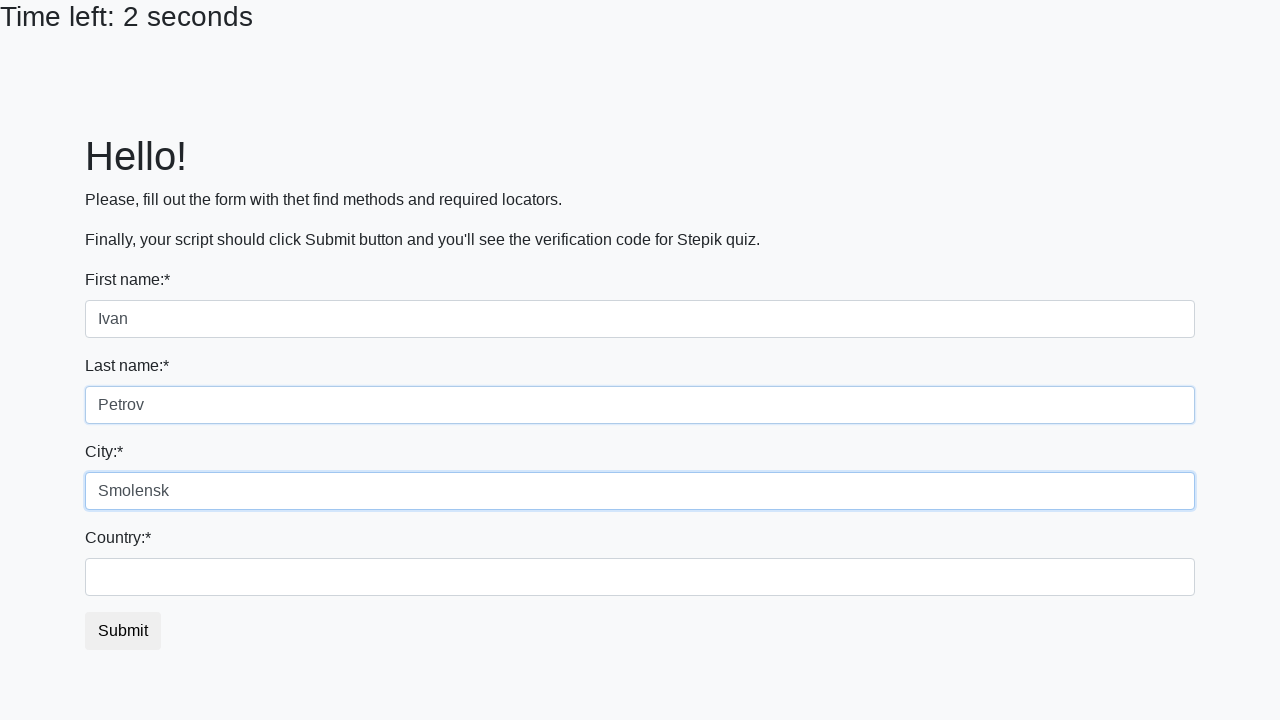

Filled country field with 'Russia' on #country
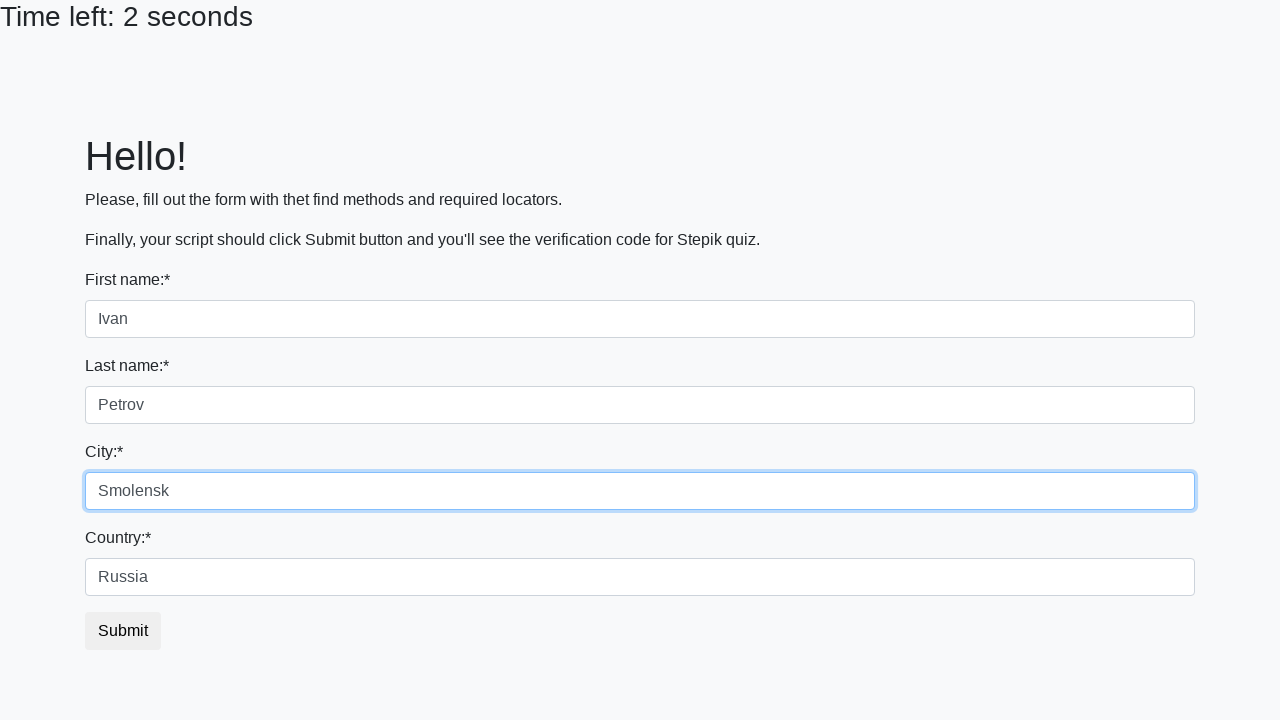

Clicked submit button to submit form at (123, 631) on button.btn
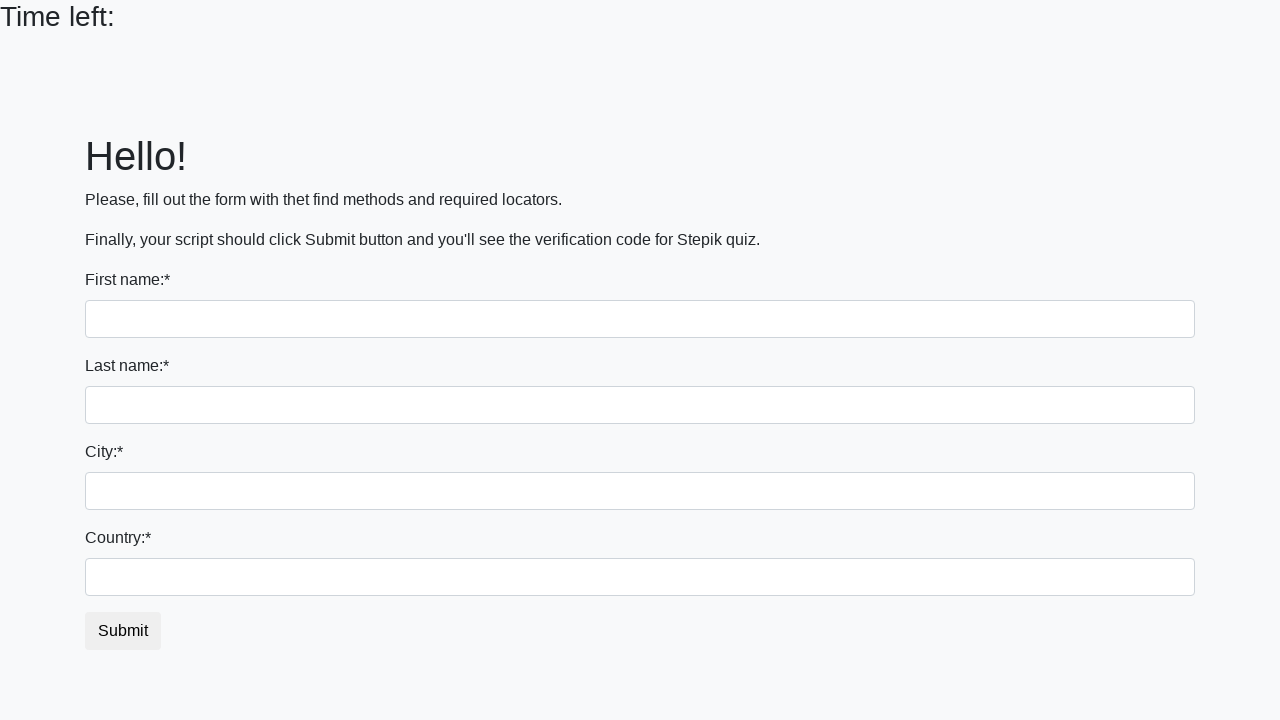

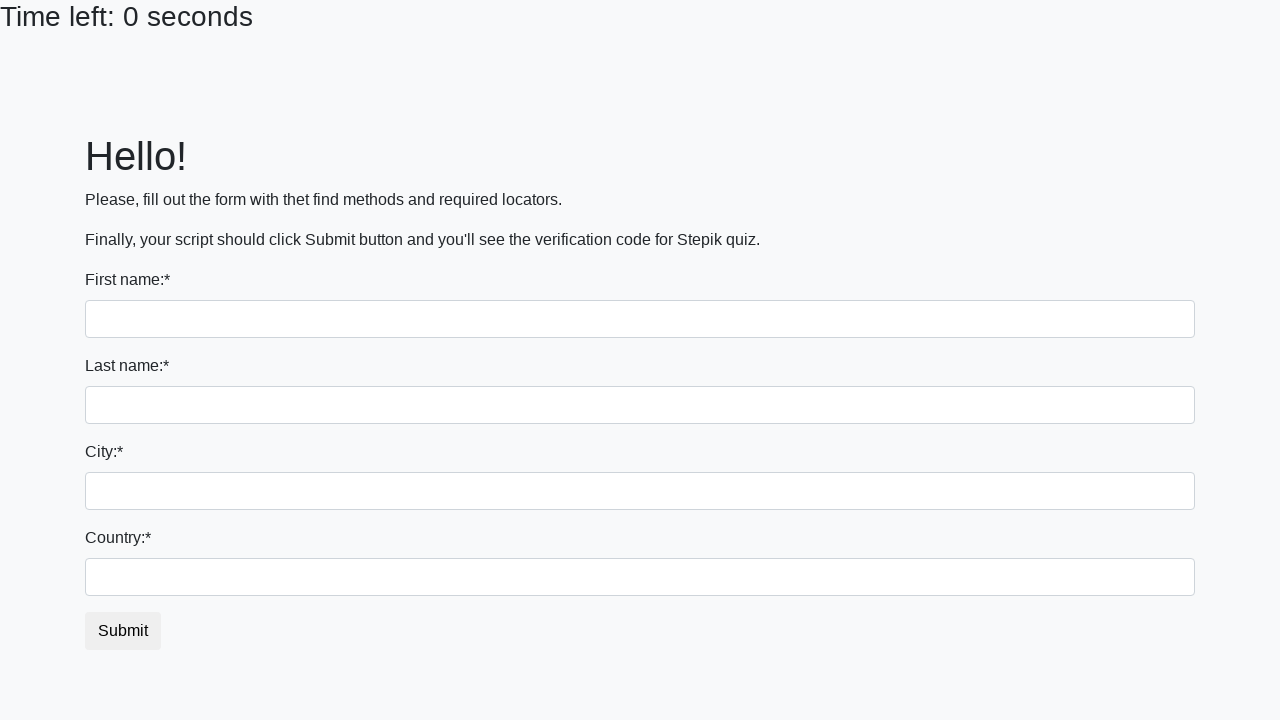